Tests that data persists after page reload by creating items, marking one complete, and reloading

Starting URL: https://demo.playwright.dev/todomvc

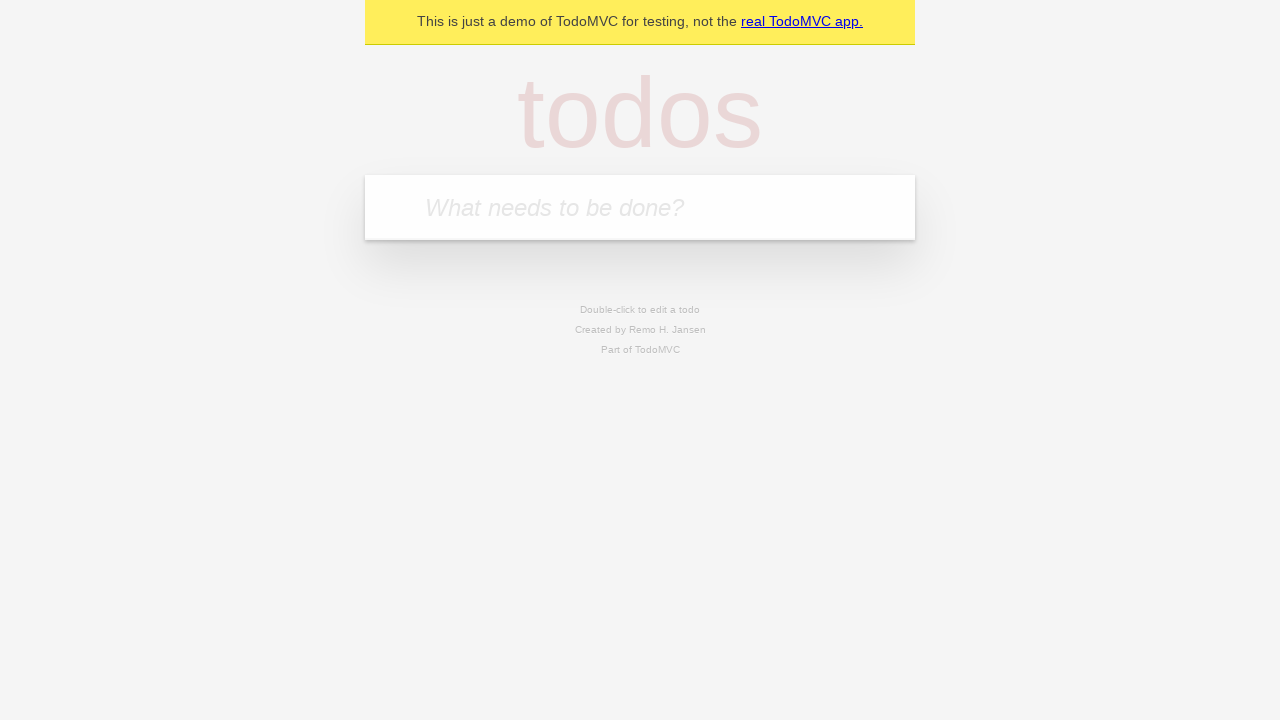

Located the 'What needs to be done?' input field
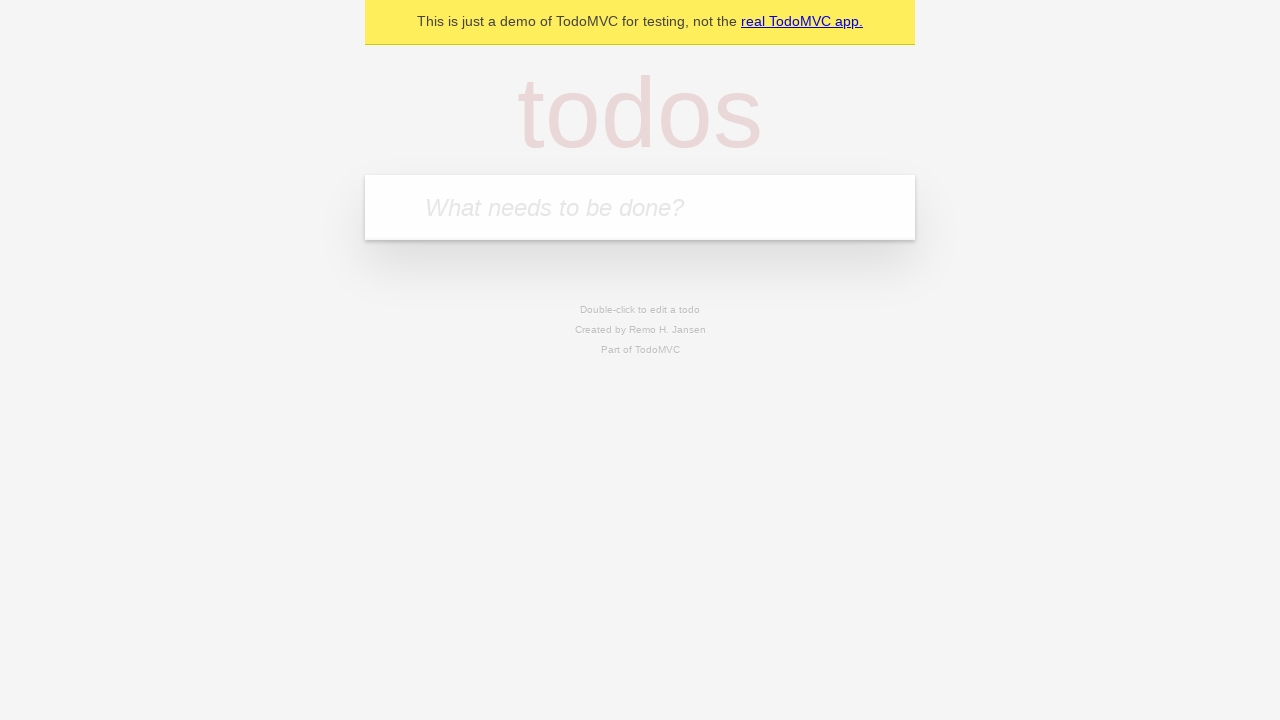

Filled first todo with 'buy some cheese' on internal:attr=[placeholder="What needs to be done?"i]
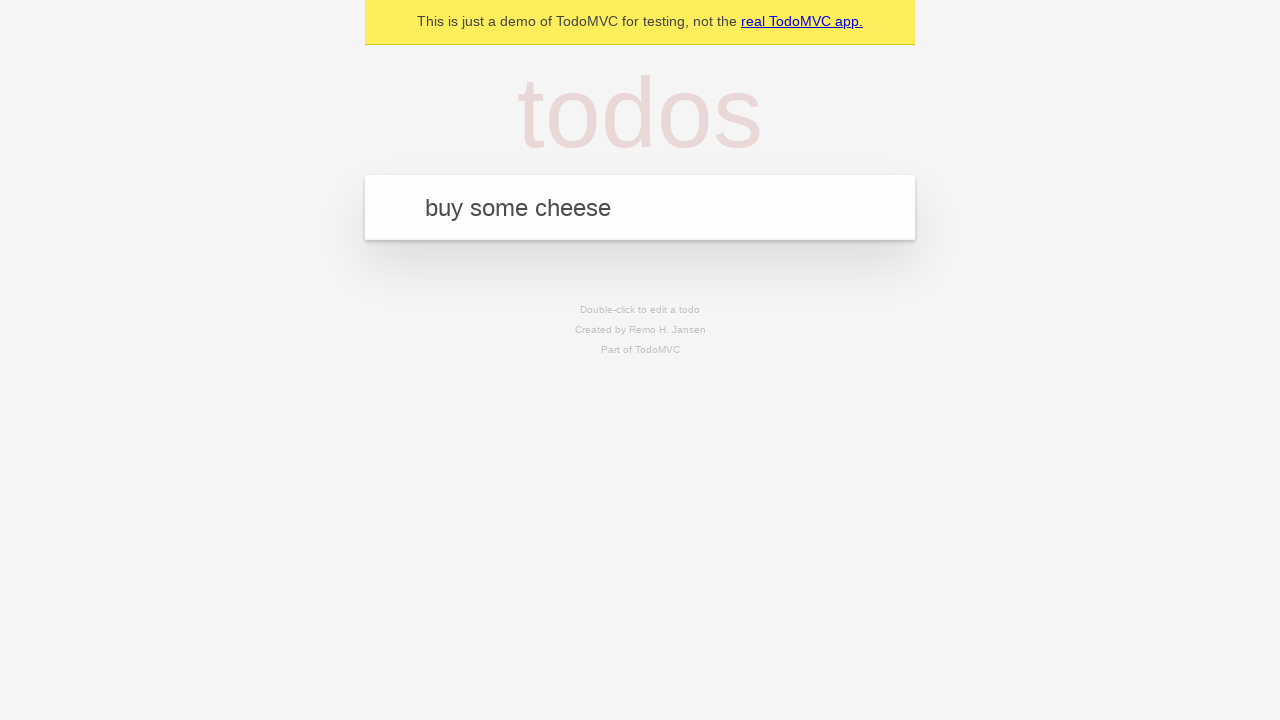

Pressed Enter to create first todo item on internal:attr=[placeholder="What needs to be done?"i]
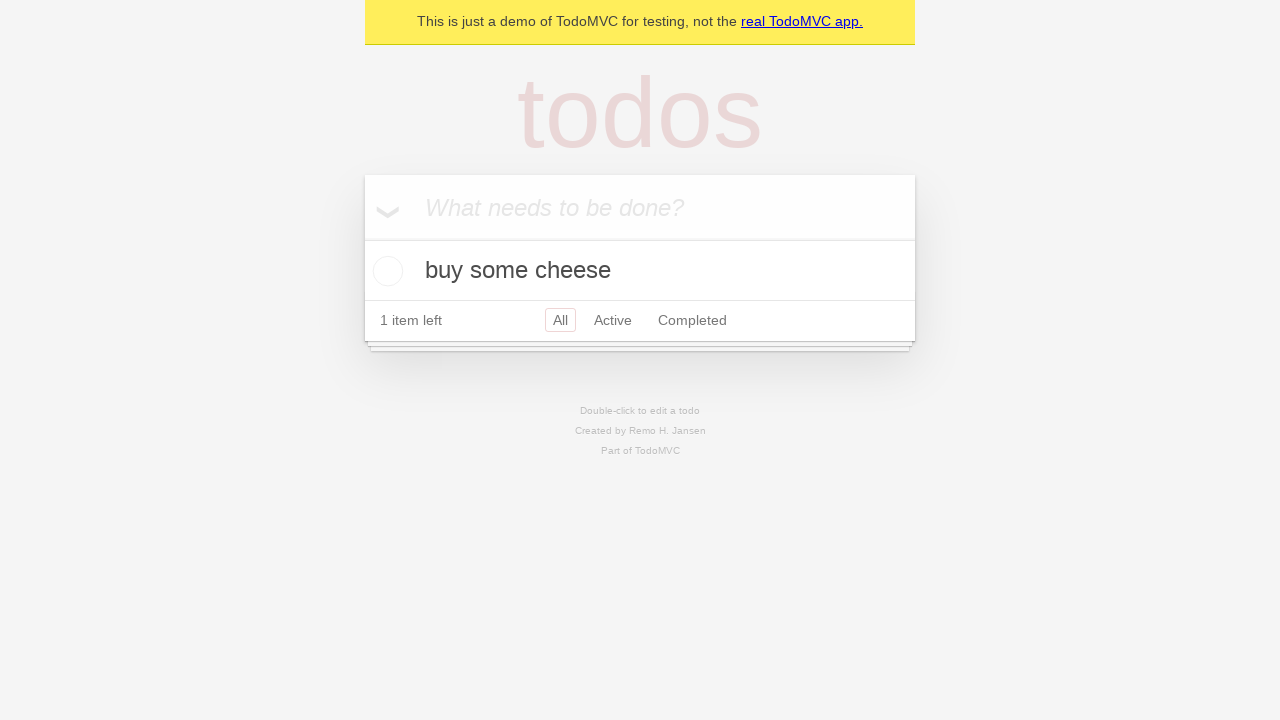

Filled second todo with 'feed the cat' on internal:attr=[placeholder="What needs to be done?"i]
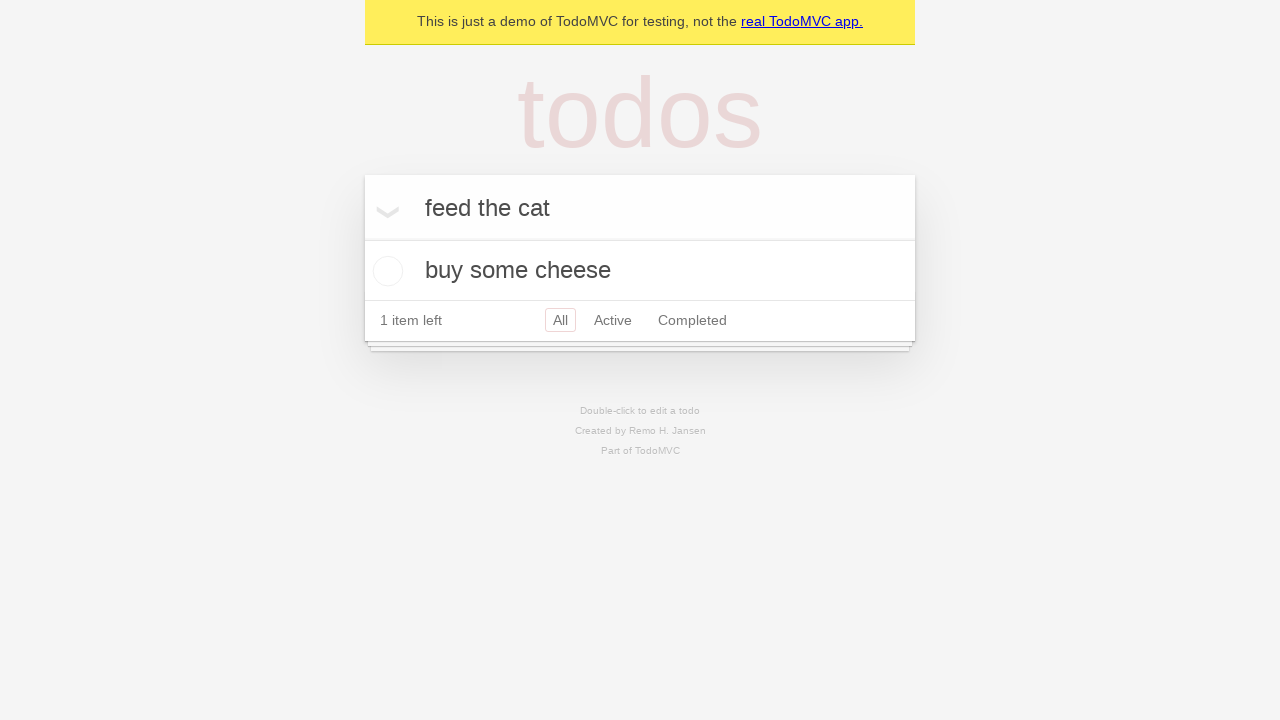

Pressed Enter to create second todo item on internal:attr=[placeholder="What needs to be done?"i]
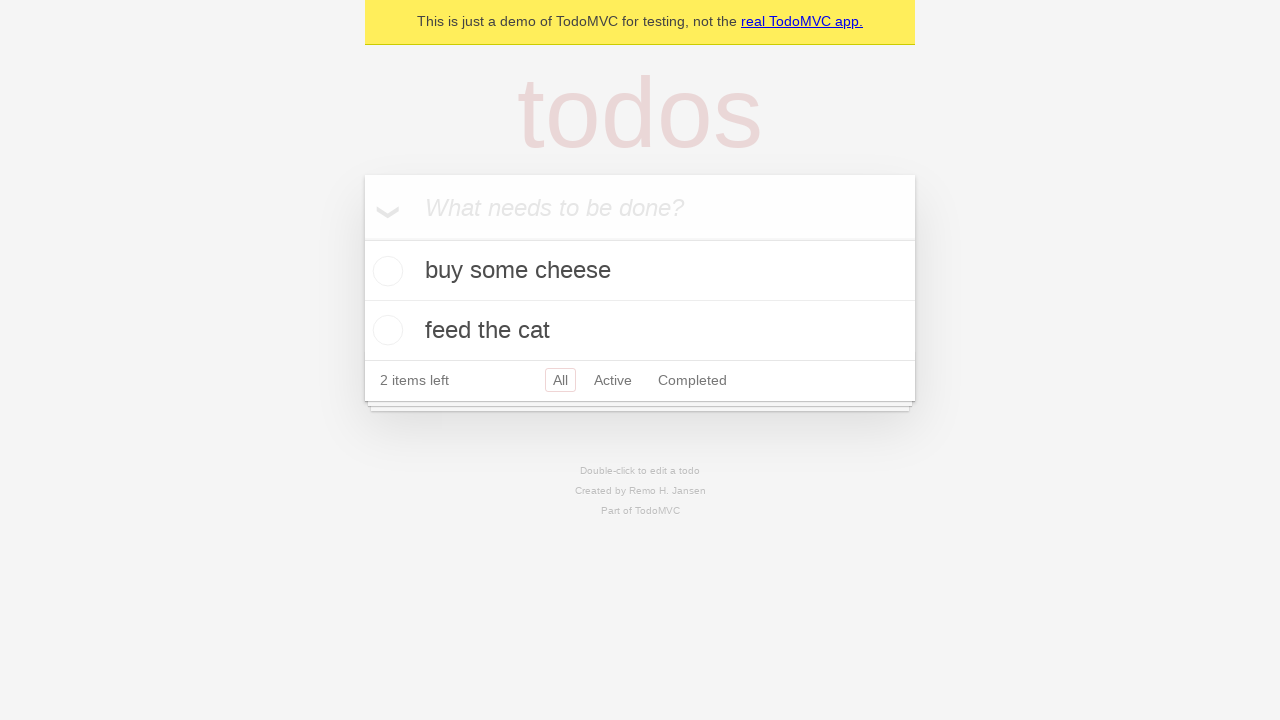

Waited for second todo item to appear
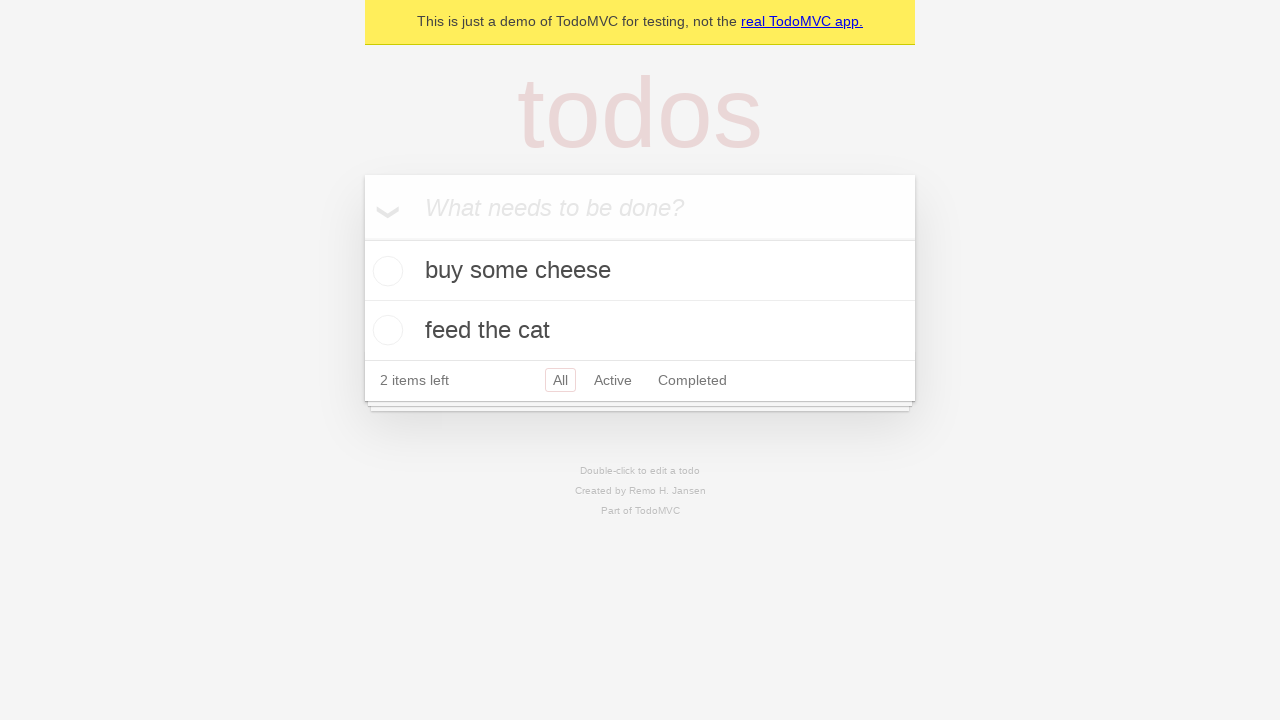

Located all todo items
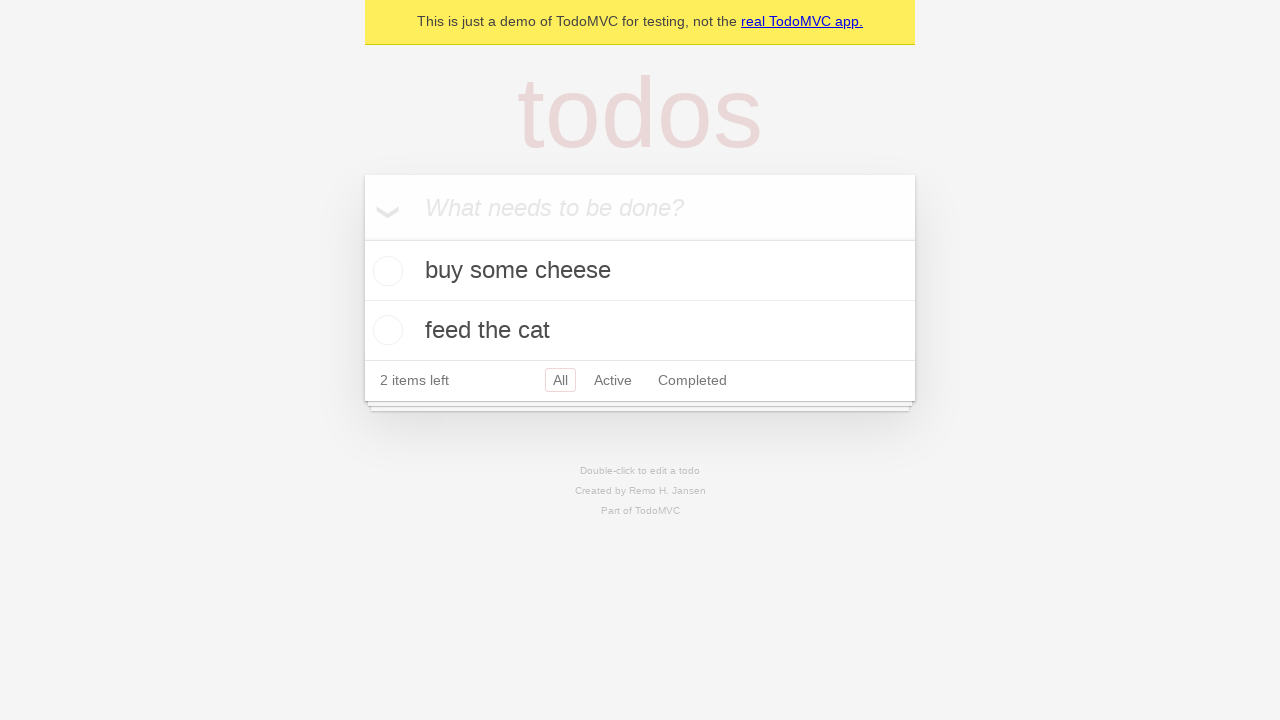

Located checkbox for first todo item
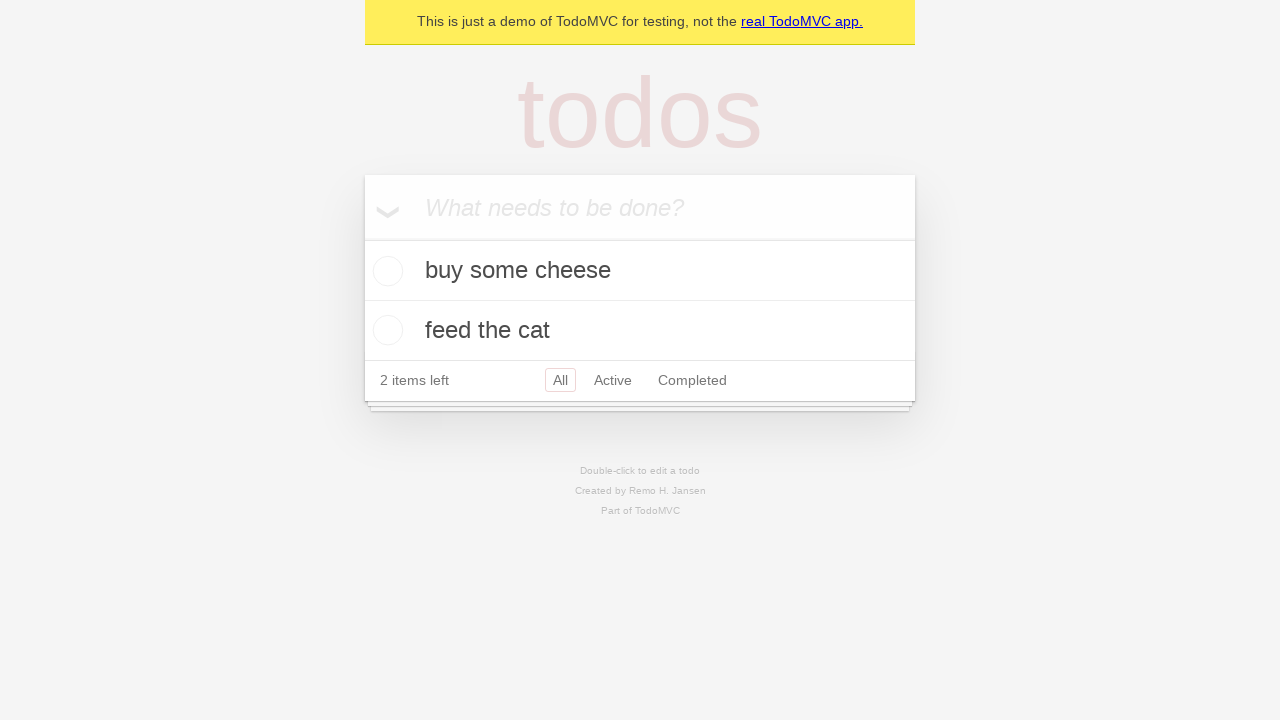

Checked the first todo item to mark it complete at (385, 271) on internal:testid=[data-testid="todo-item"s] >> nth=0 >> internal:role=checkbox
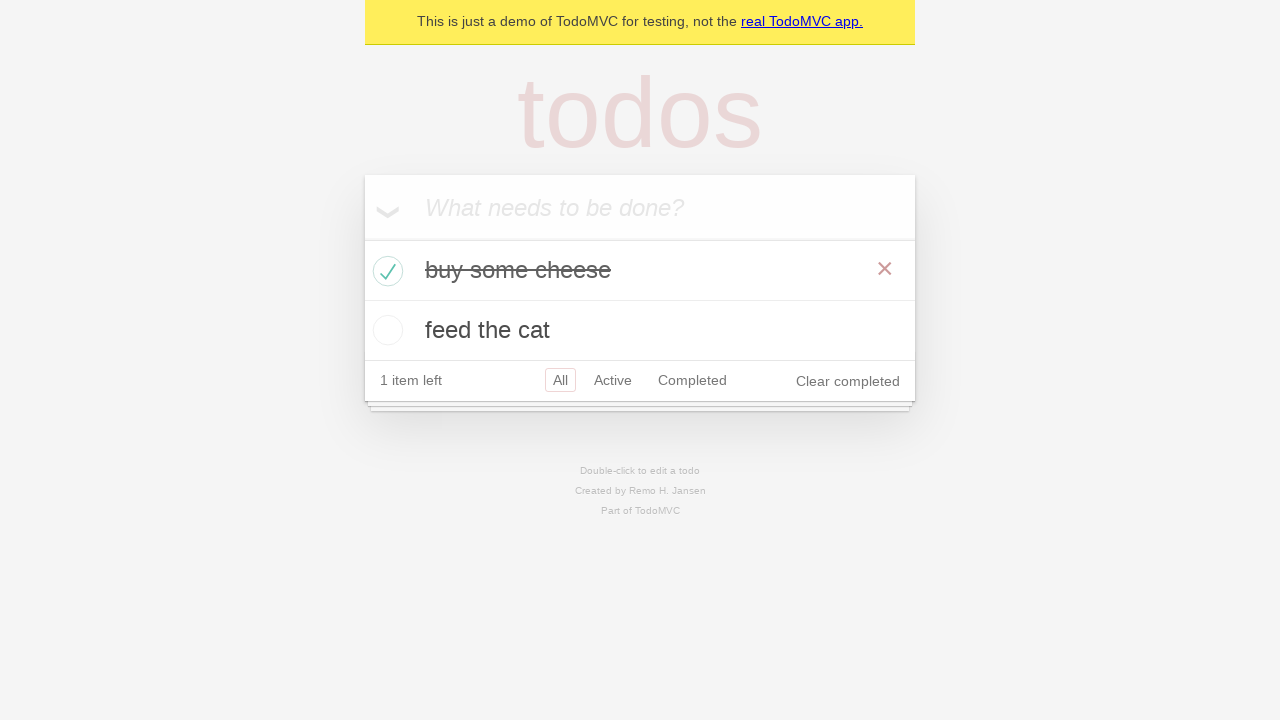

Reloaded the page to test data persistence
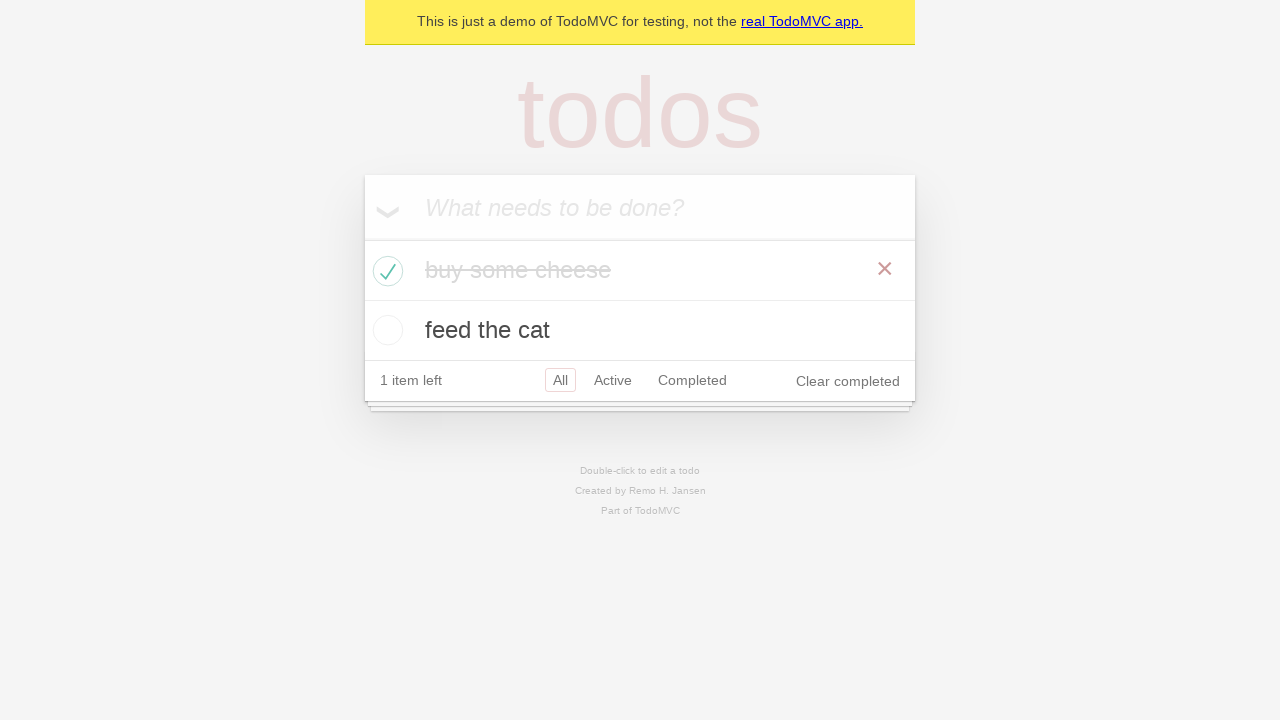

Waited for todo items to reappear after reload, confirming data persistence
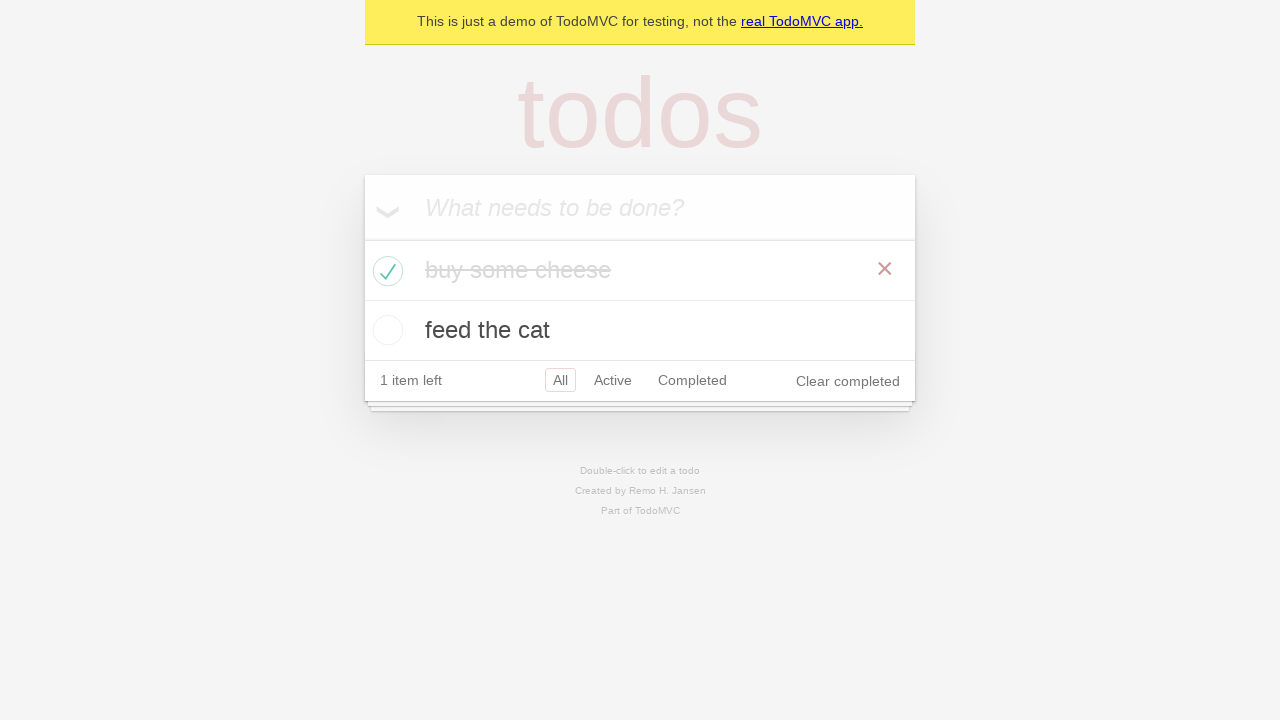

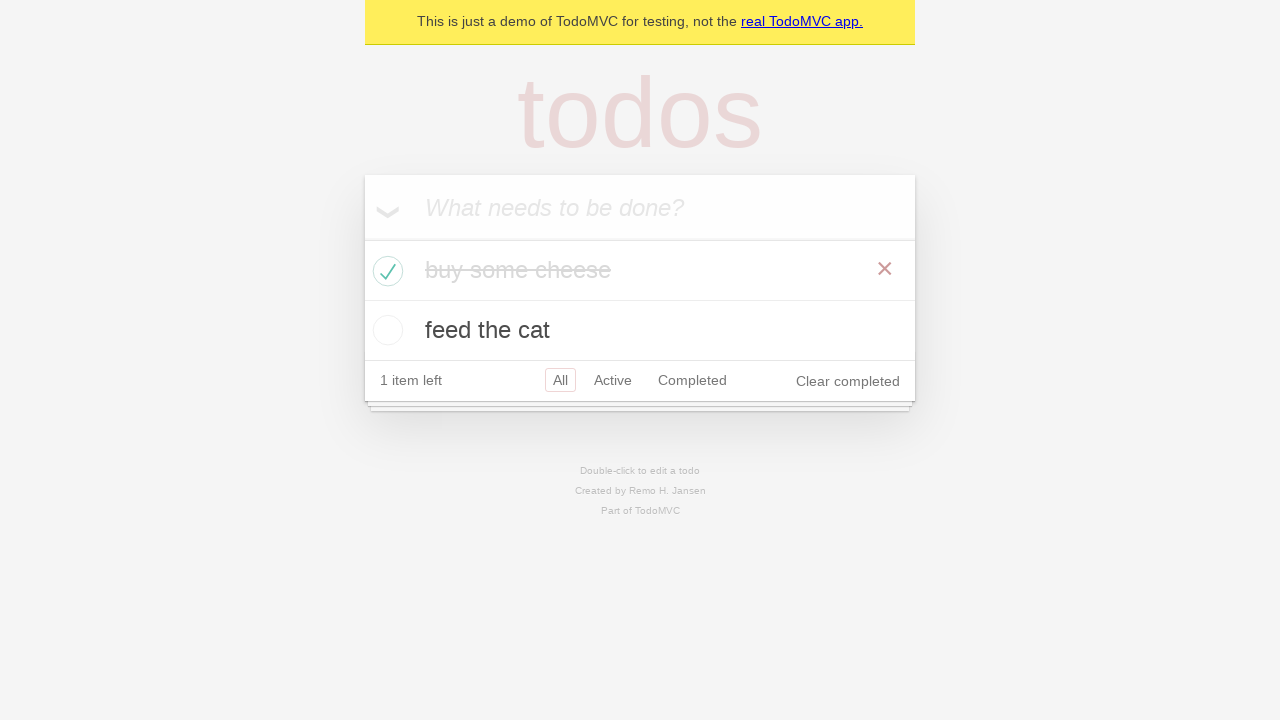